Tests browser window management functionality by maximizing and switching to fullscreen mode while checking window size and position

Starting URL: https://wisequarter.com

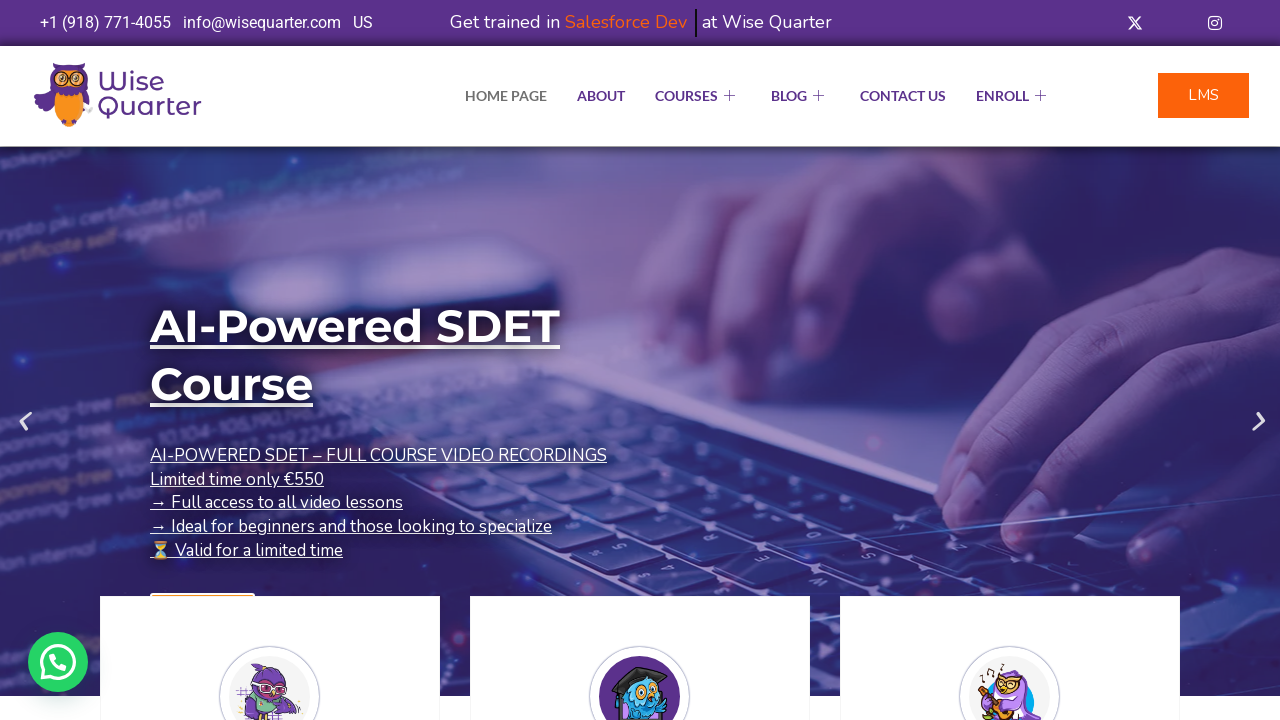

Retrieved initial viewport size
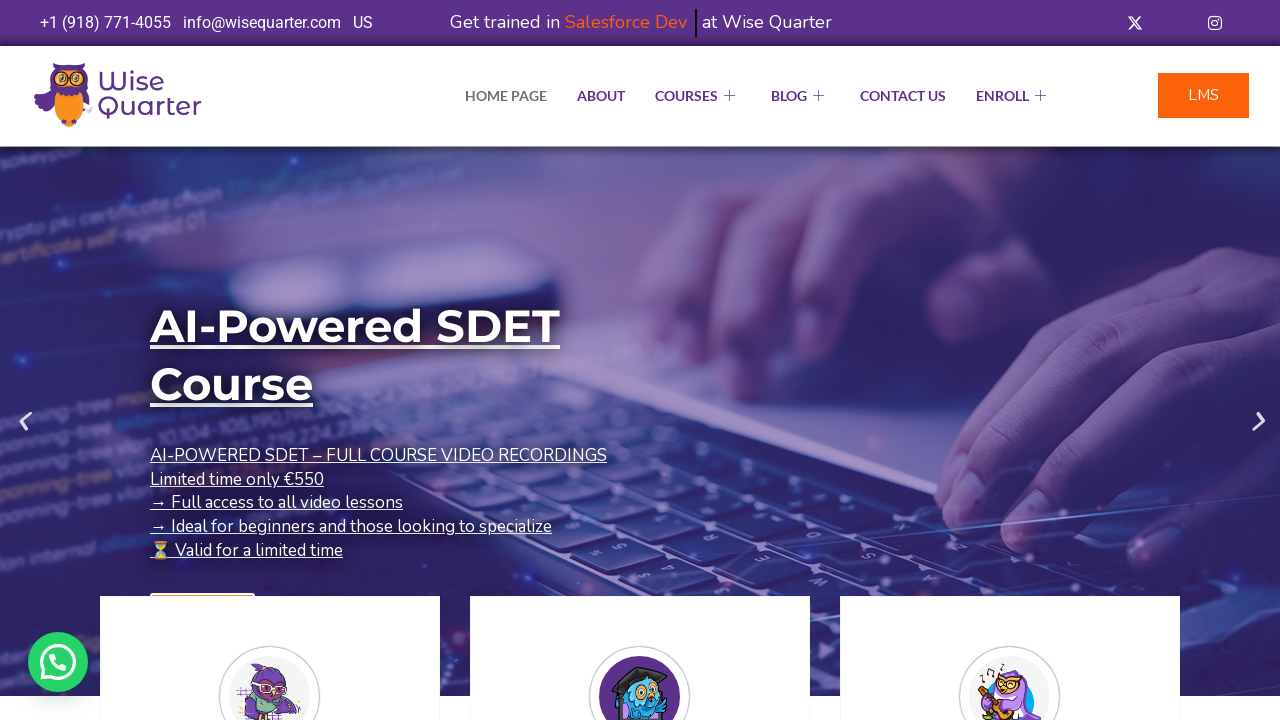

Retrieved initial window position (screenX, screenY)
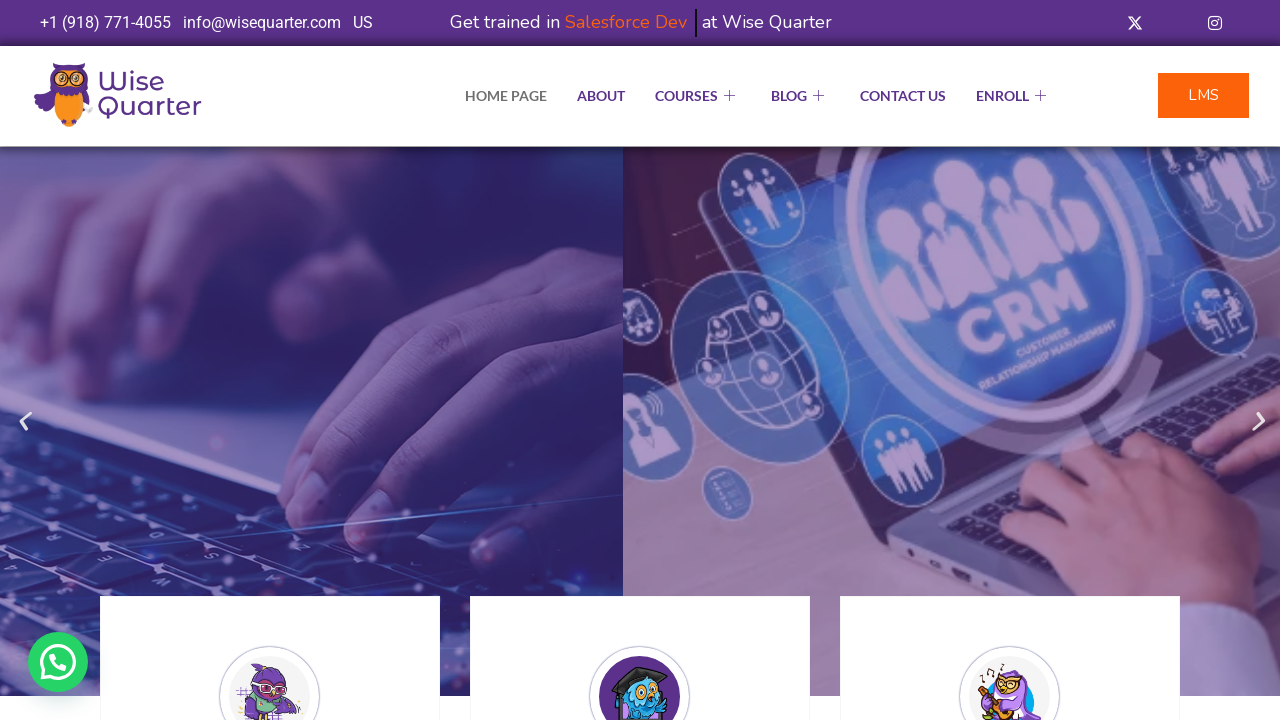

Moved window to position (0, 0)
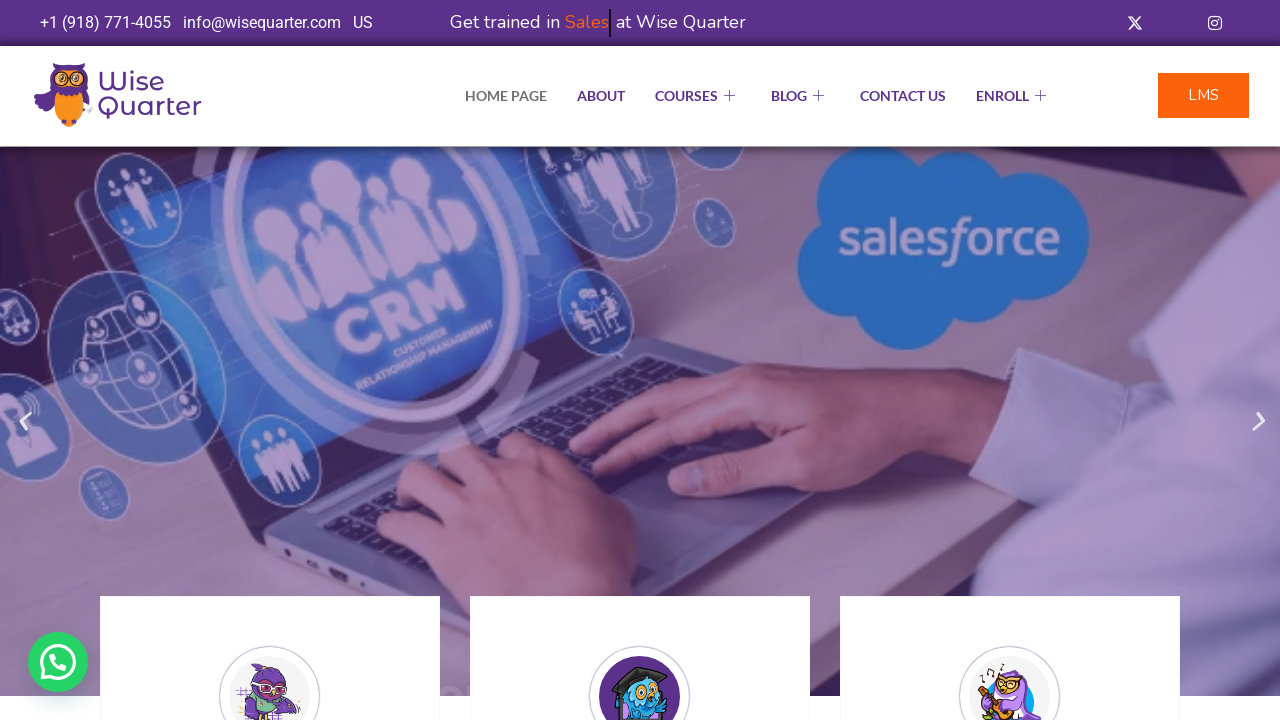

Resized window to available screen dimensions
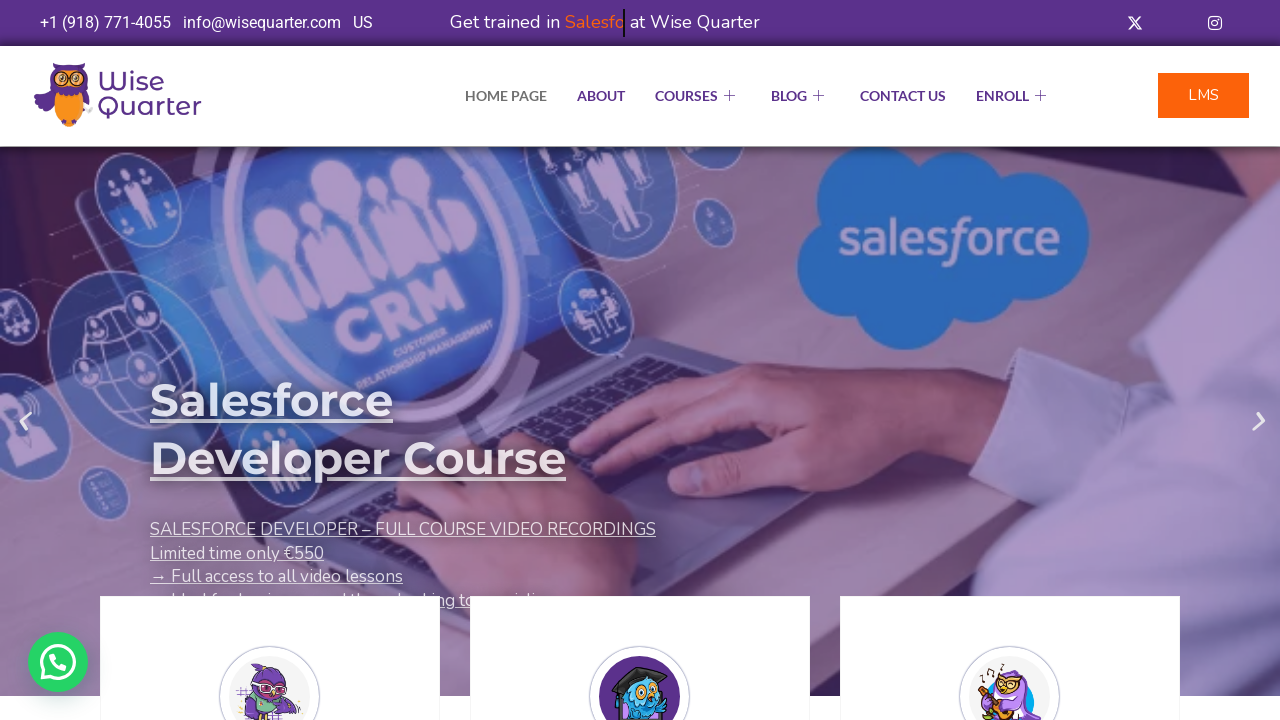

Waited 2 seconds for window maximization to take effect
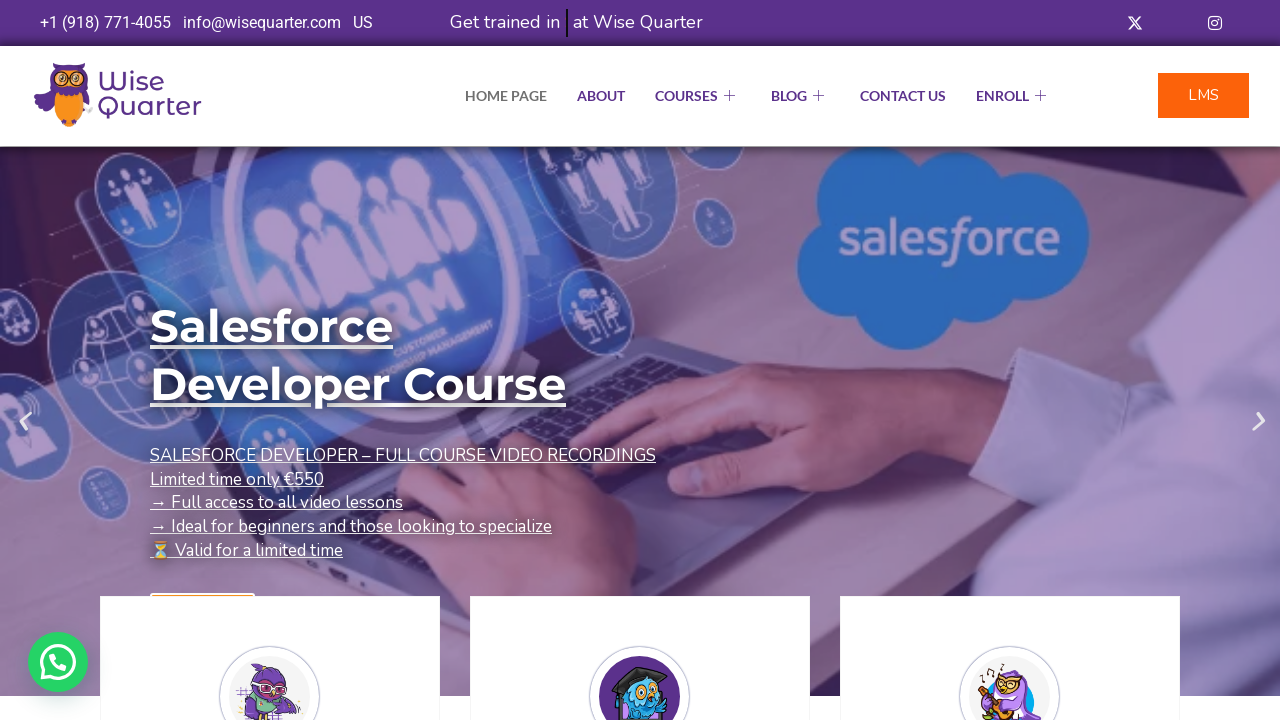

Requested fullscreen mode for document element
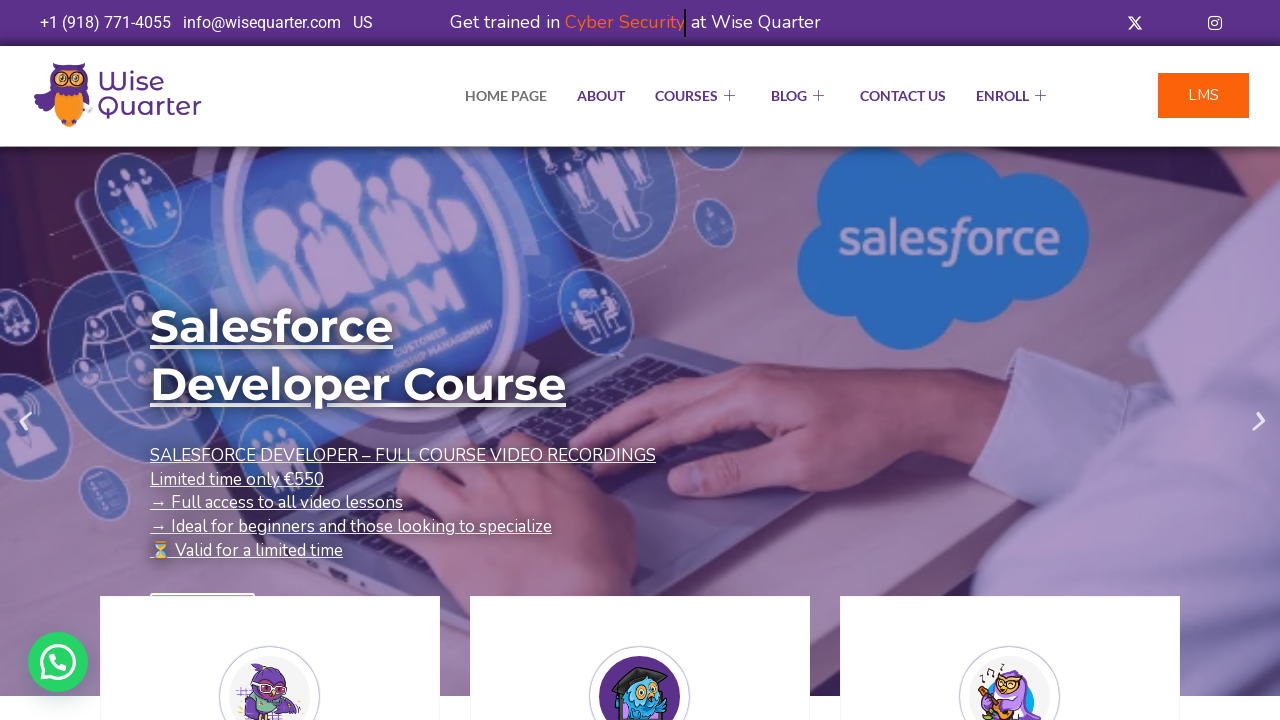

Waited 3 seconds to observe fullscreen mode
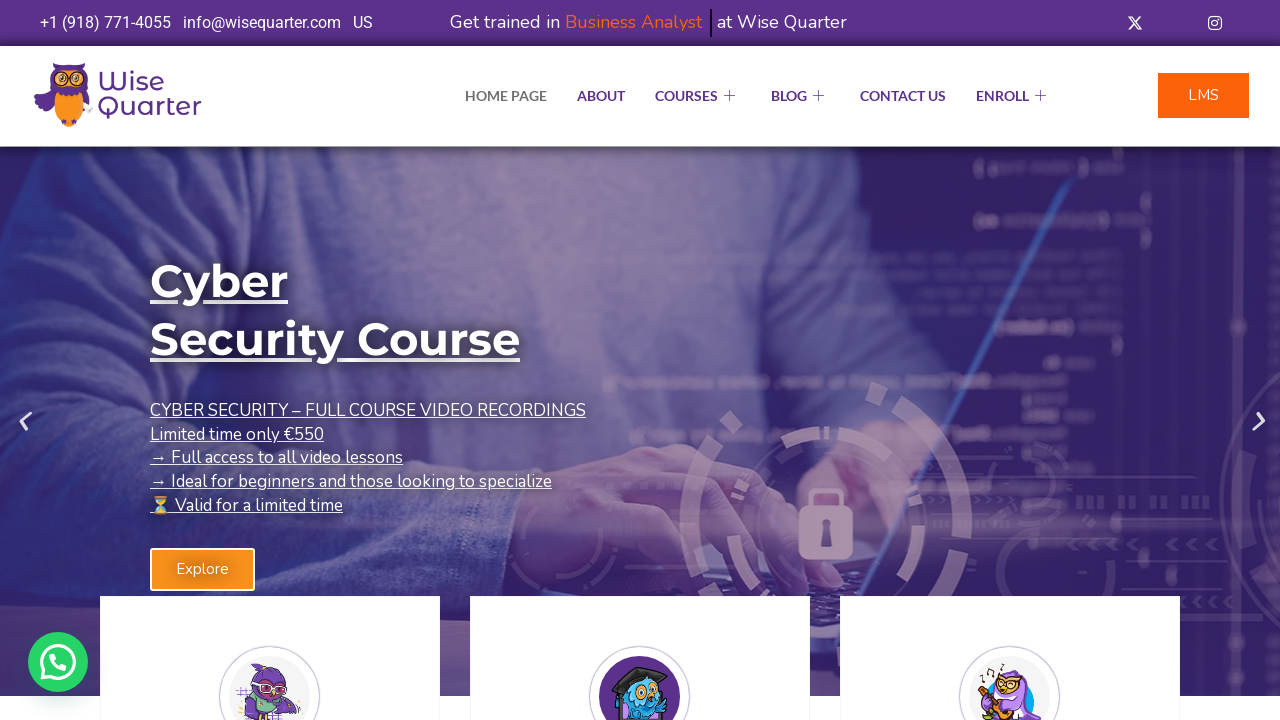

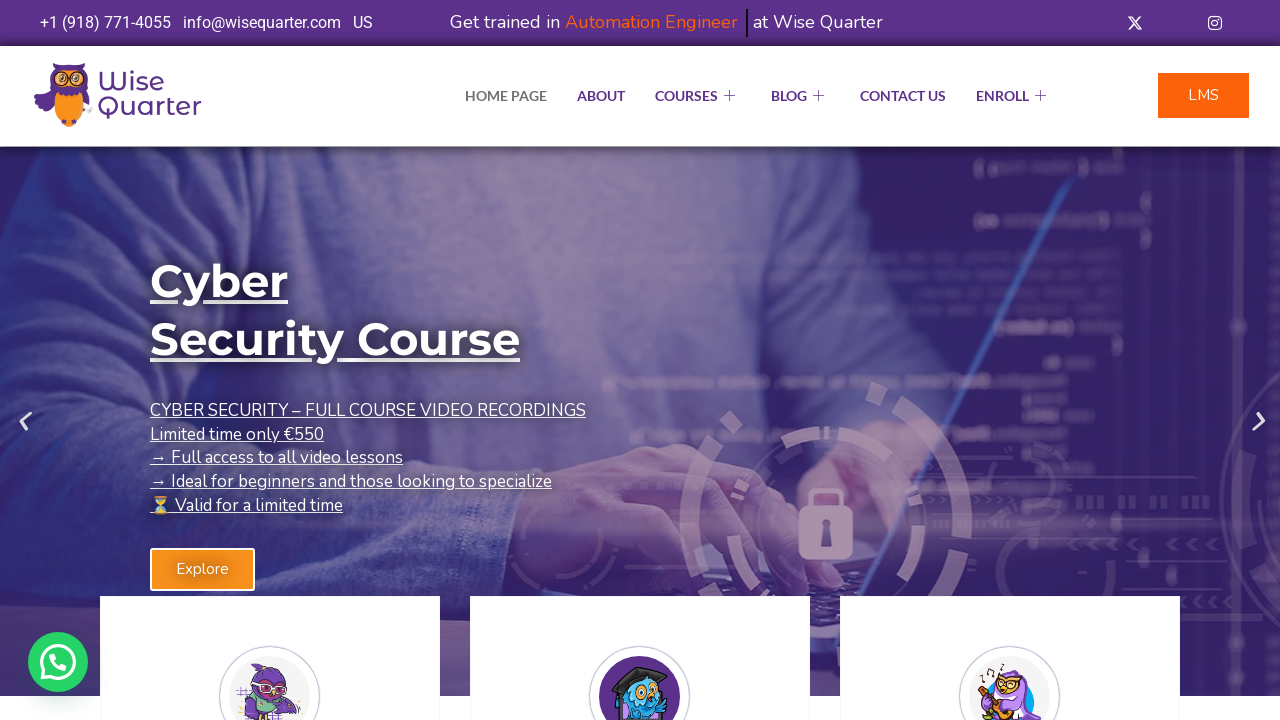